Tests dropdown functionality by selecting an option from a dropdown menu using visible text selection on an automation practice page.

Starting URL: https://rahulshettyacademy.com/AutomationPractice/

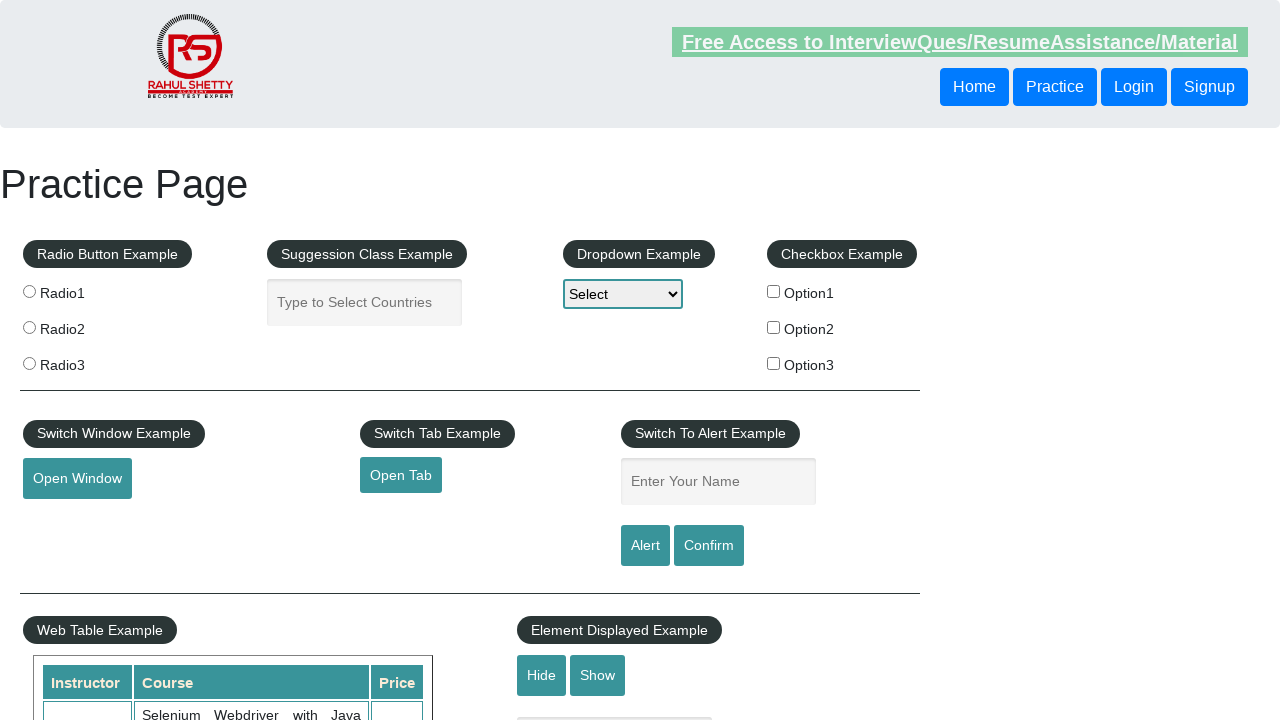

Set viewport size to 1920x1080
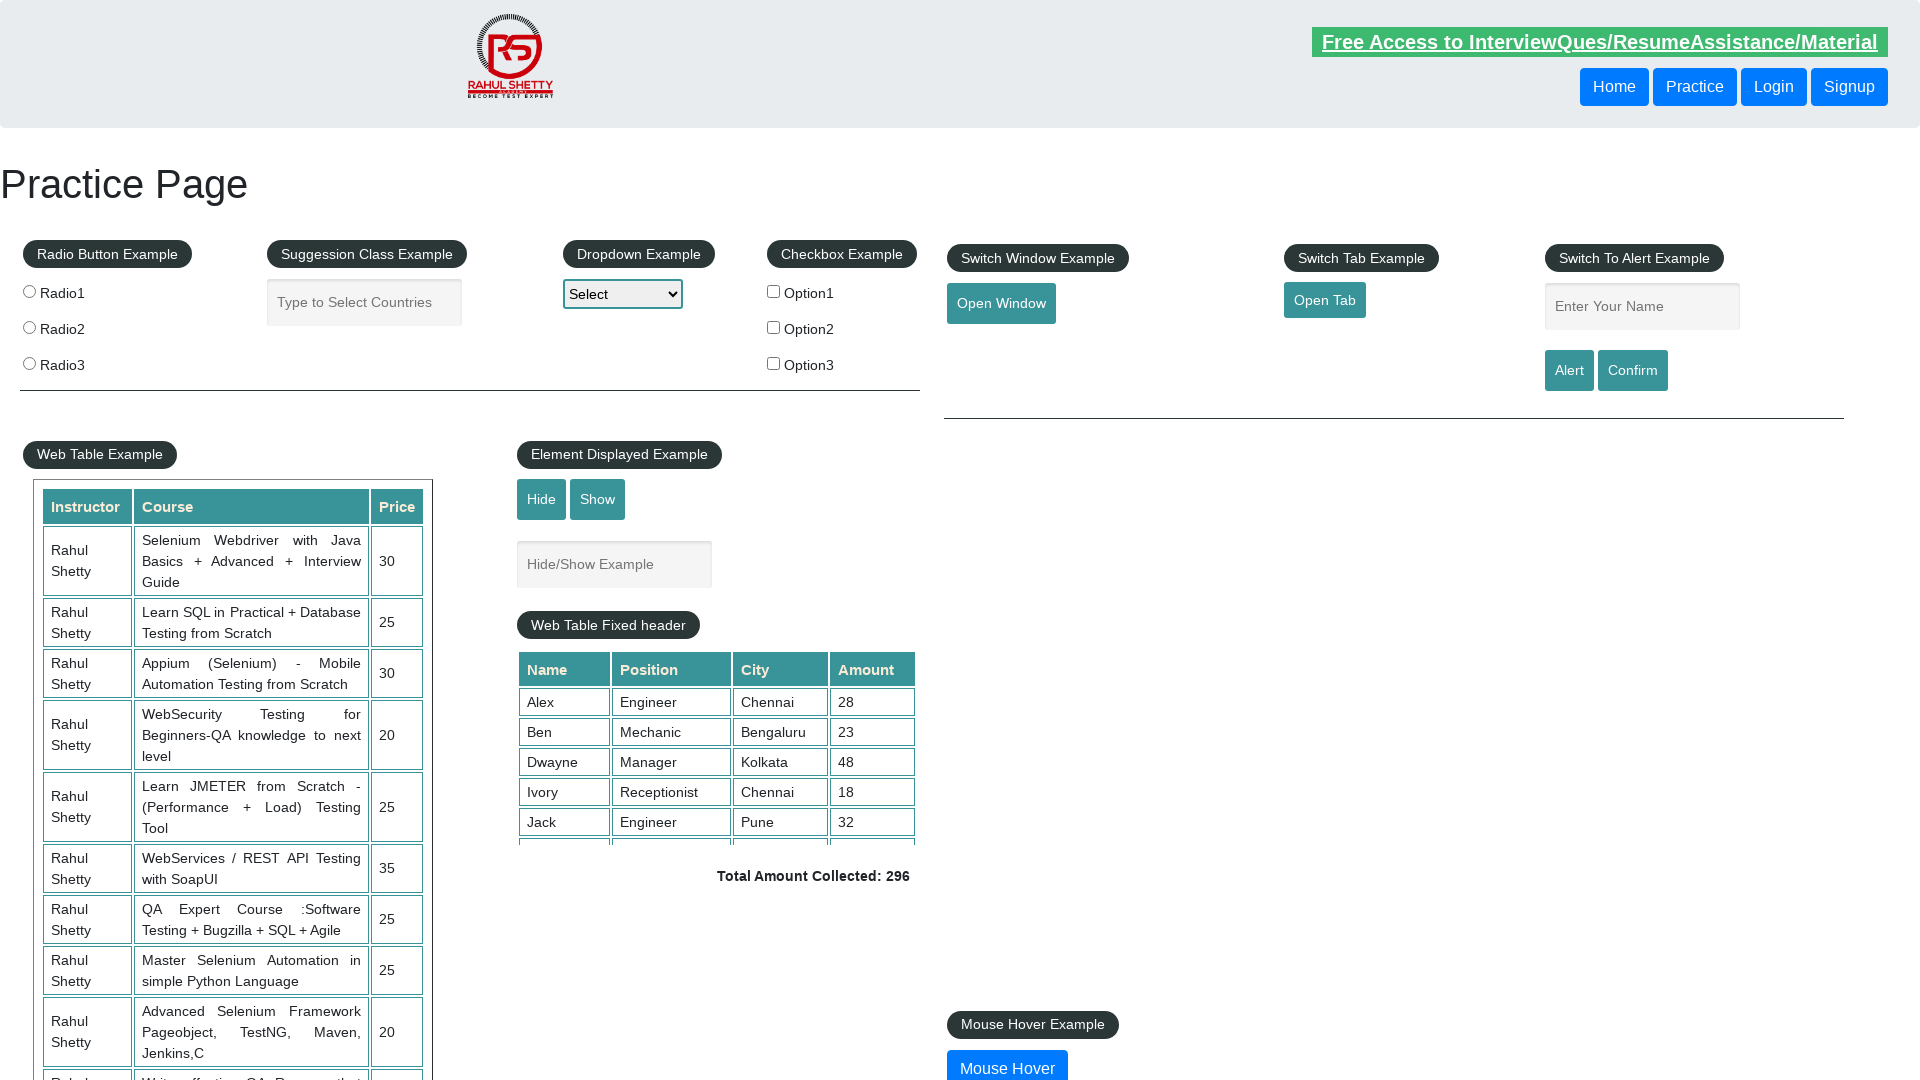

Dropdown menu is visible and ready
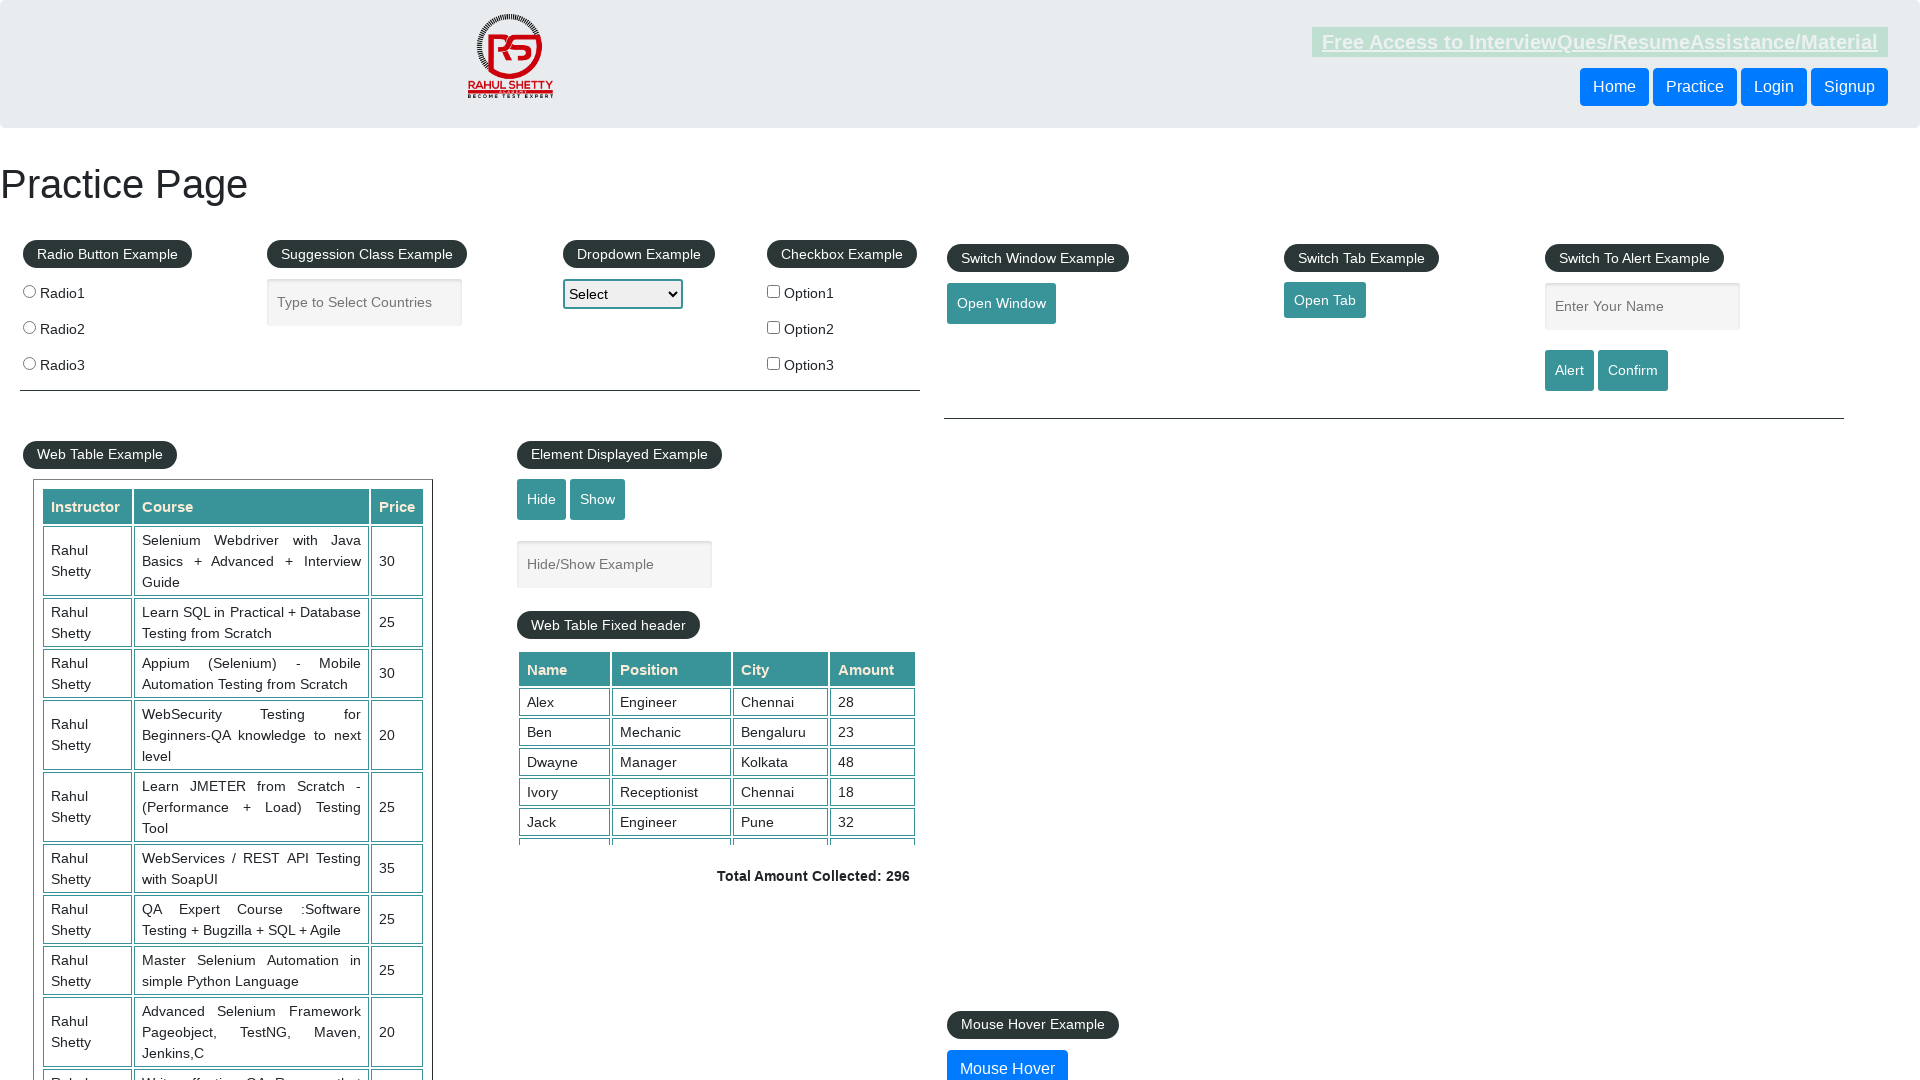

Selected 'Option2' from dropdown menu on select[name='dropdown-class-example']
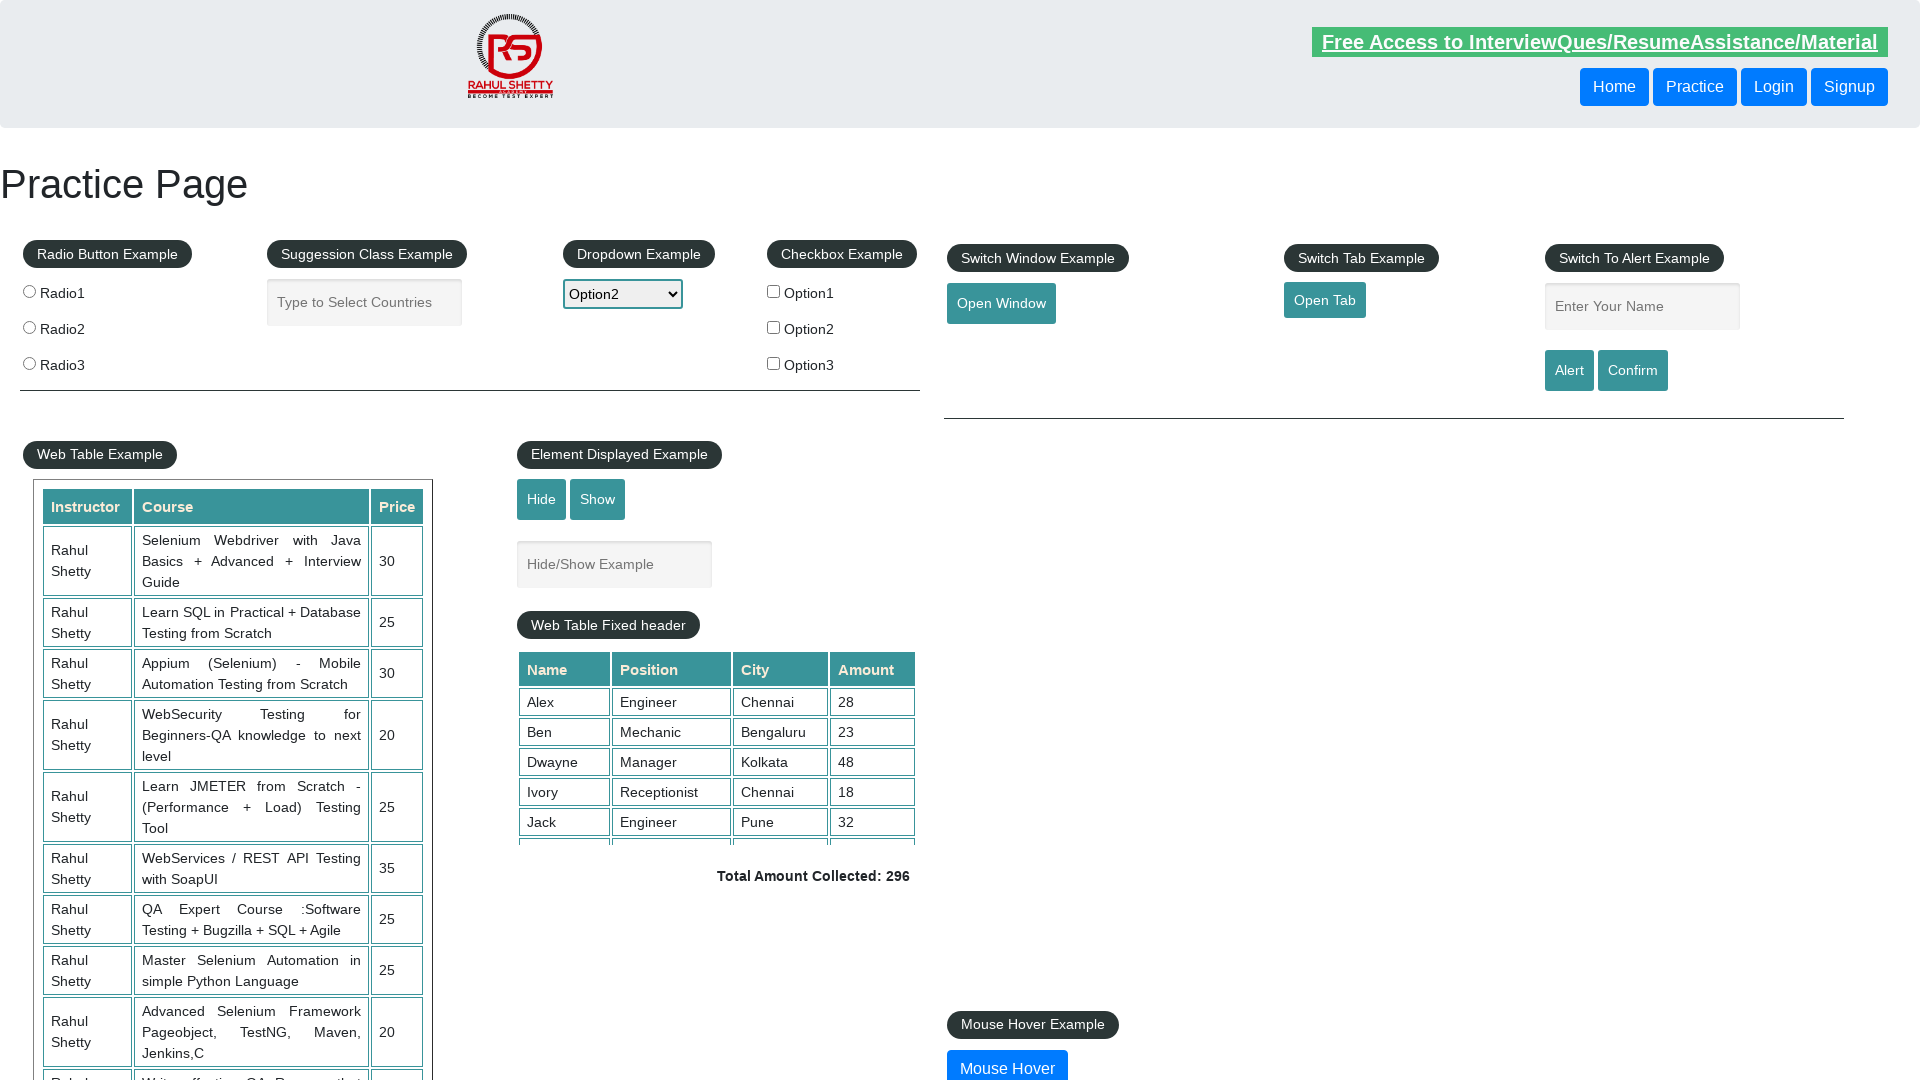

Waited 1 second for dropdown selection to take effect
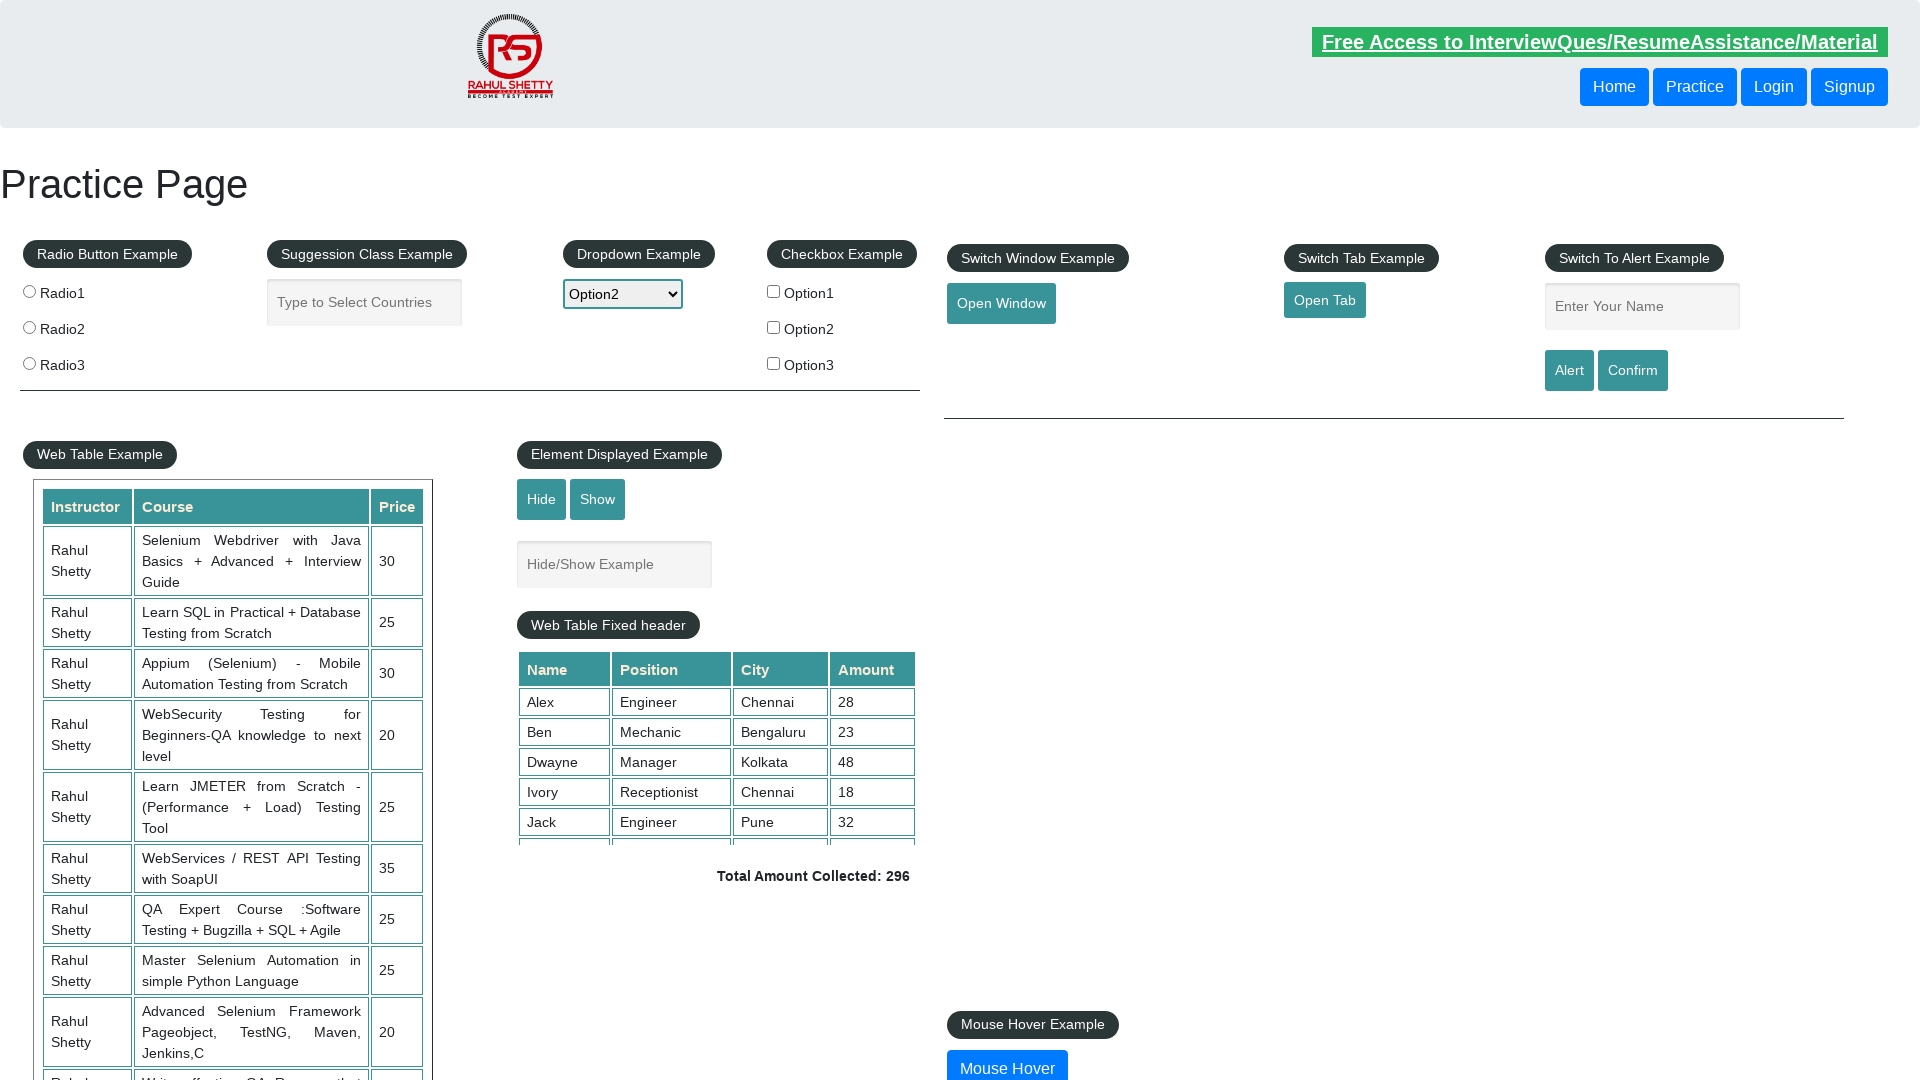

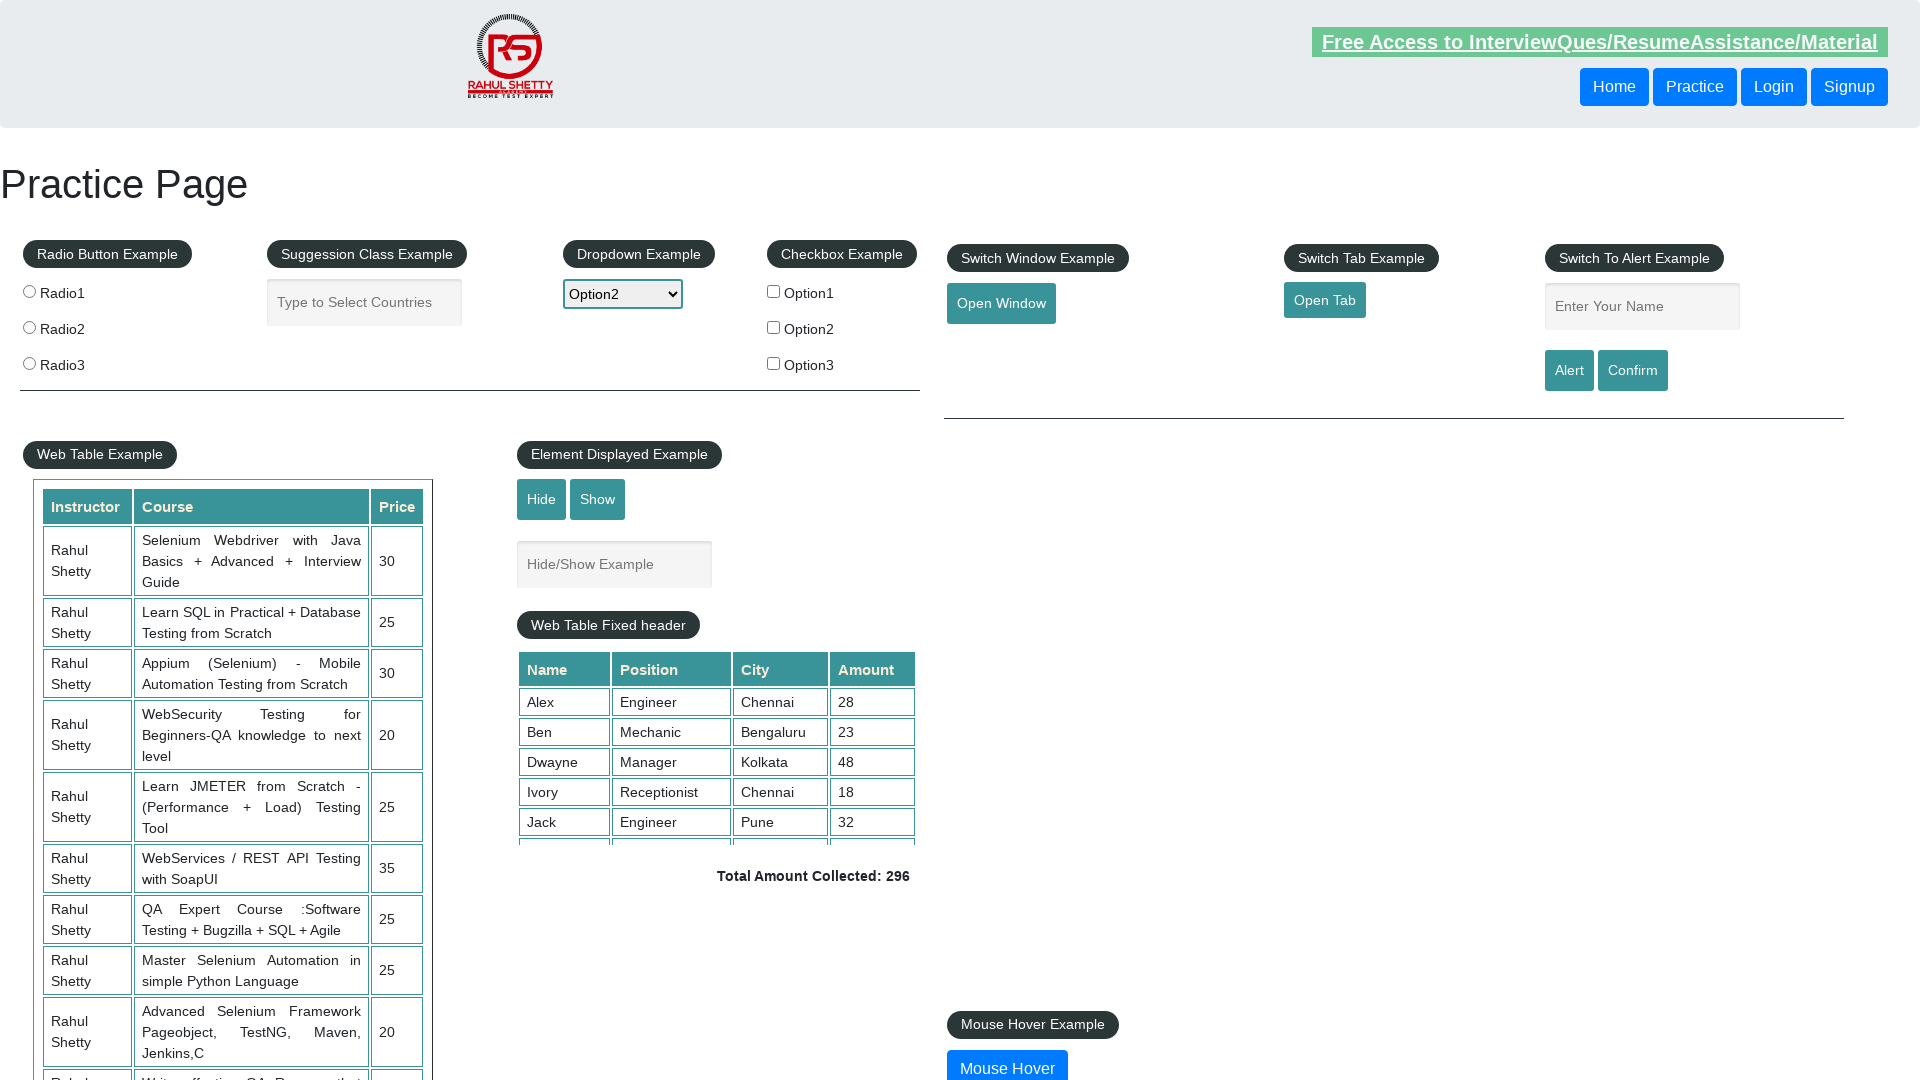